Navigates to YouTube and then clicks the browser back button to return to the previous page

Starting URL: https://youtube.com

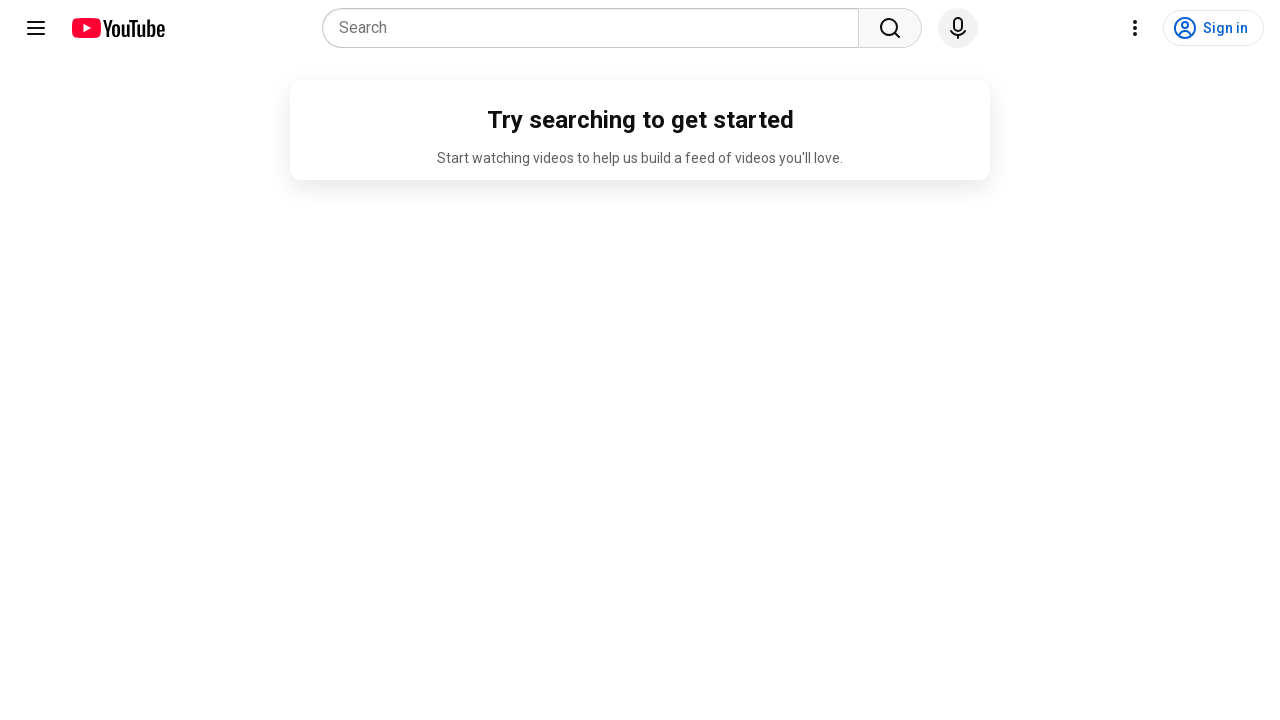

Navigated to YouTube homepage
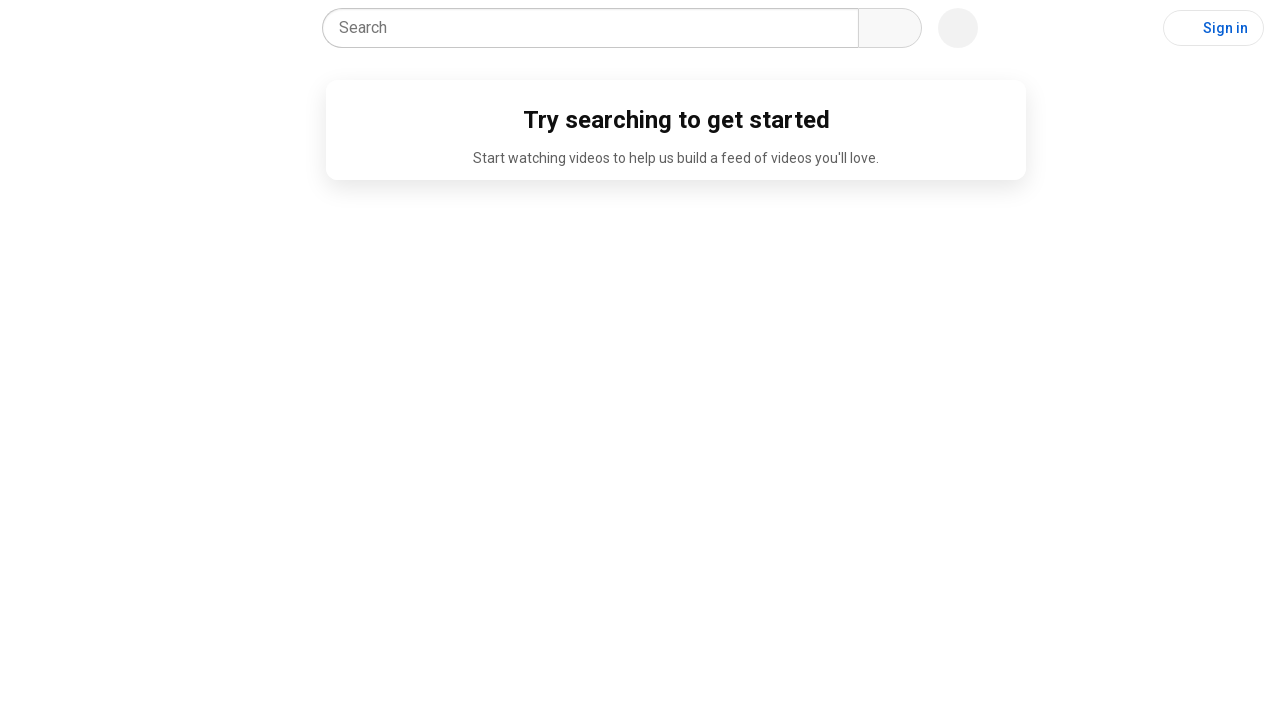

Clicked browser back button to return to previous page
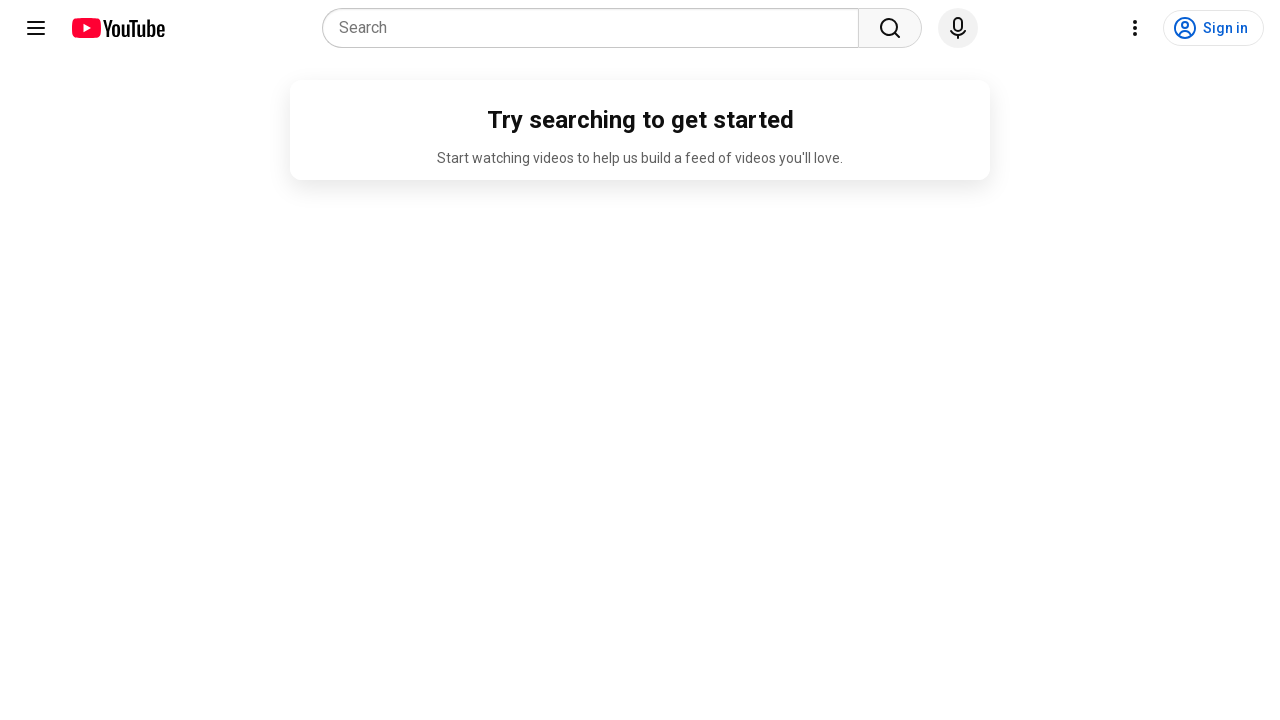

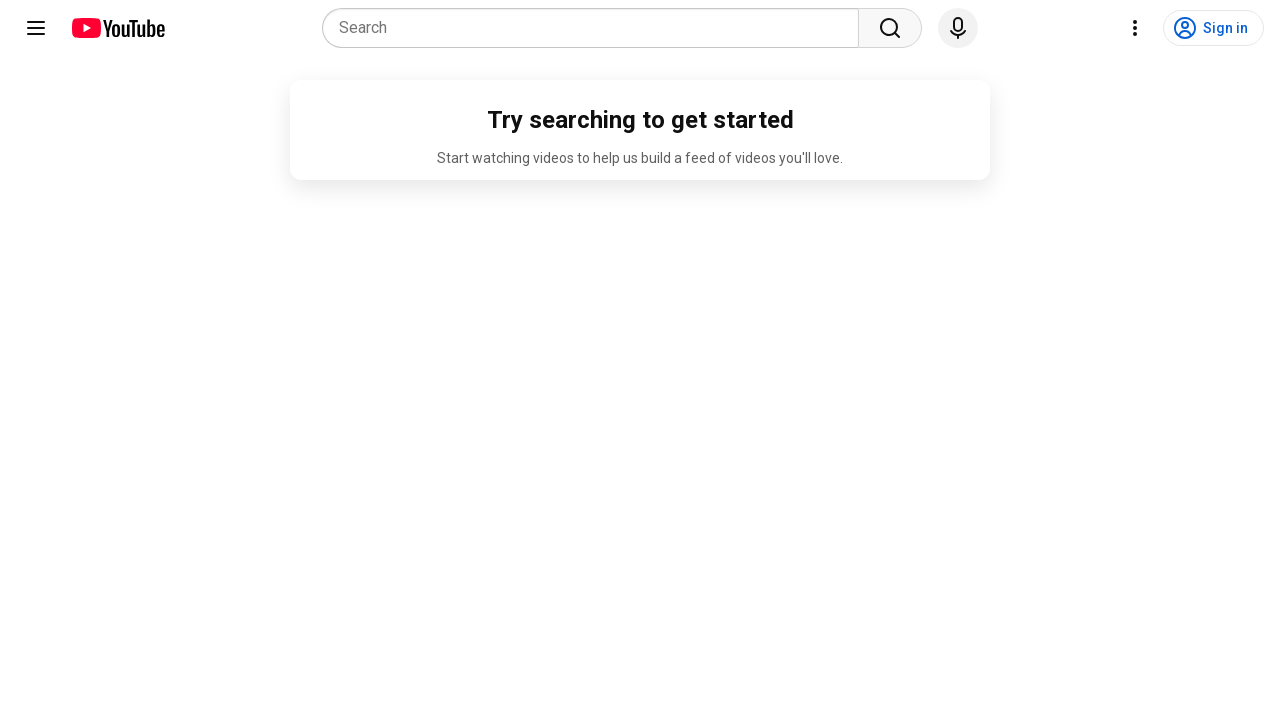